Tests tab/window opening functionality by clicking buttons that open new tabs, switching between tabs, and verifying content on each tab

Starting URL: https://v1.training-support.net/selenium/tab-opener

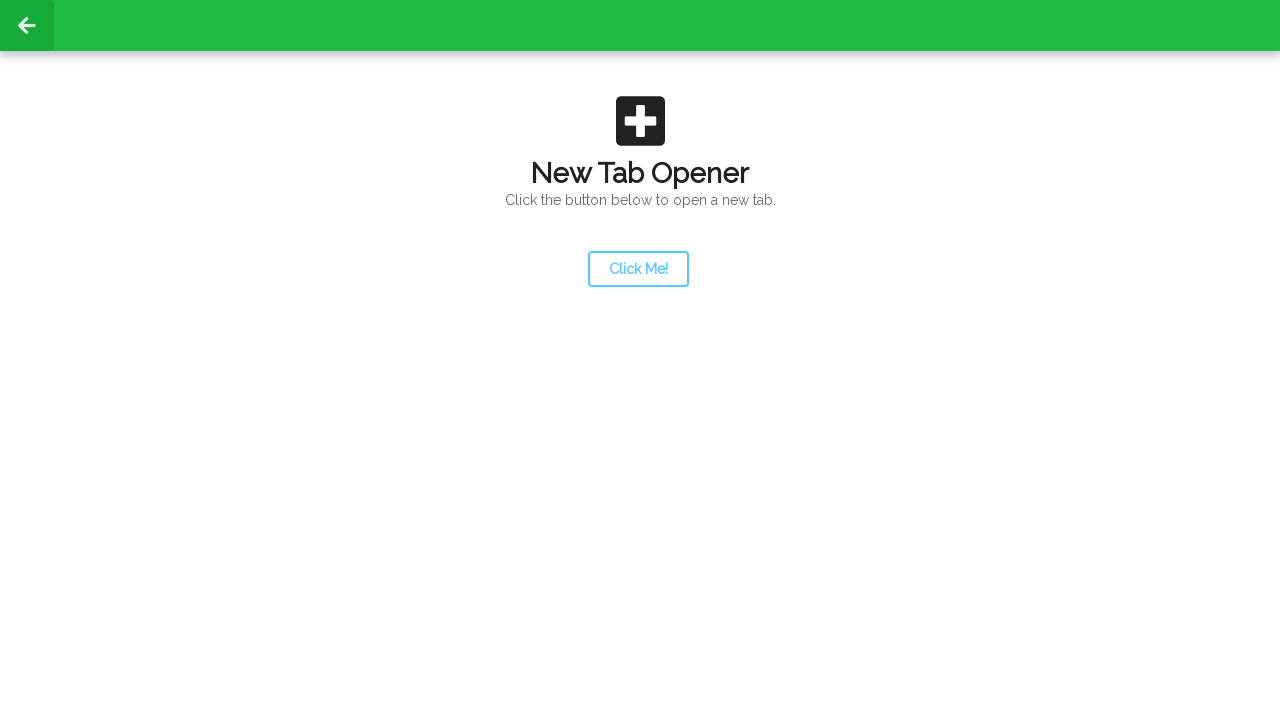

Clicked launcher button to open a new tab at (638, 269) on #launcher
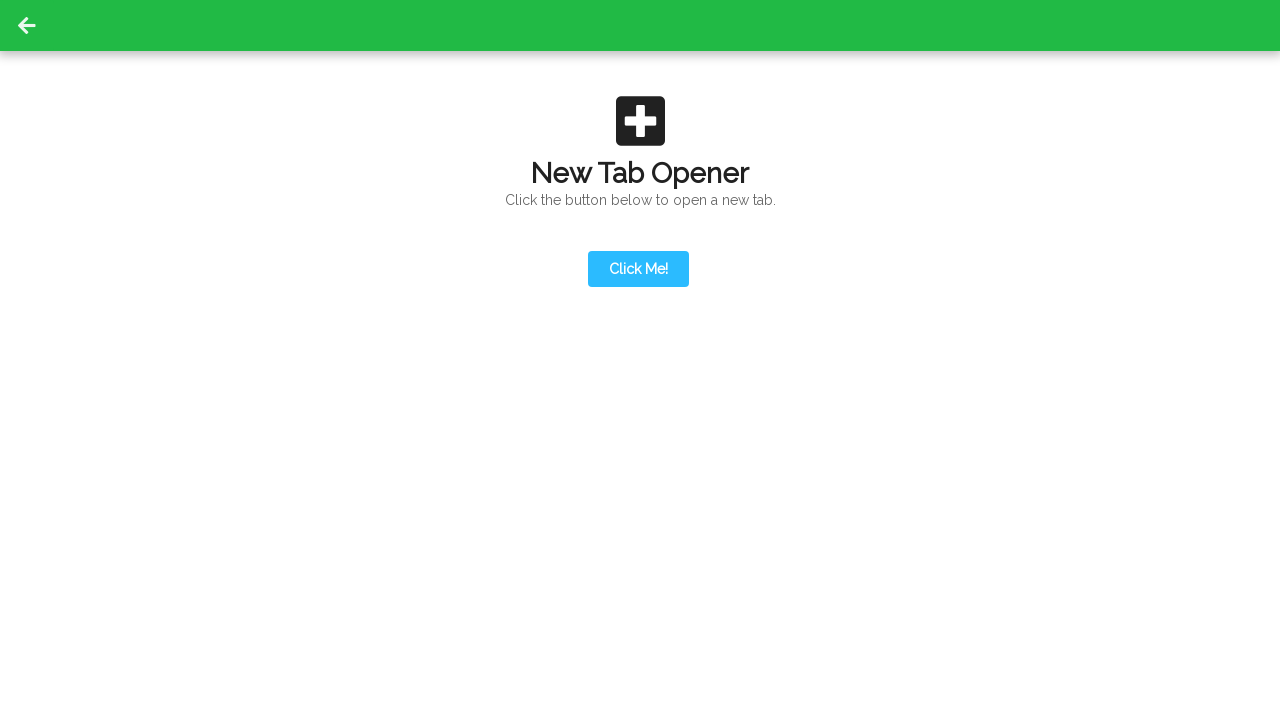

New tab loaded and ready
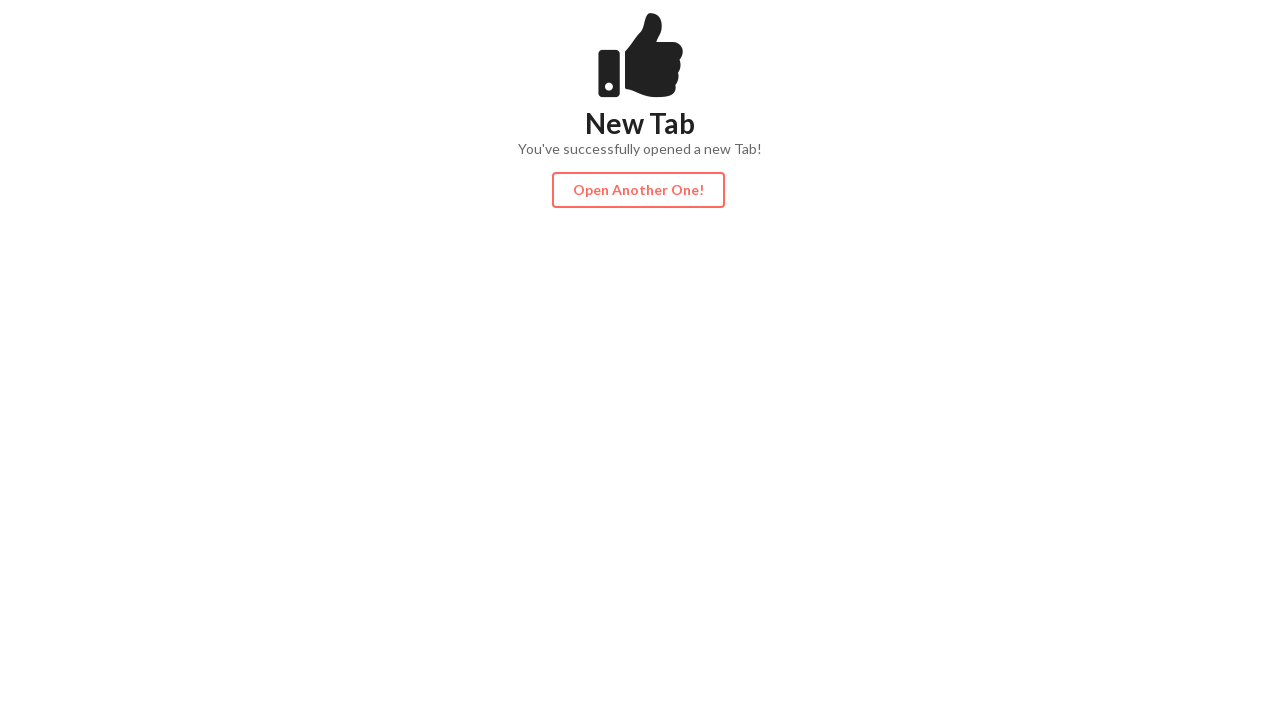

Content div found on new tab
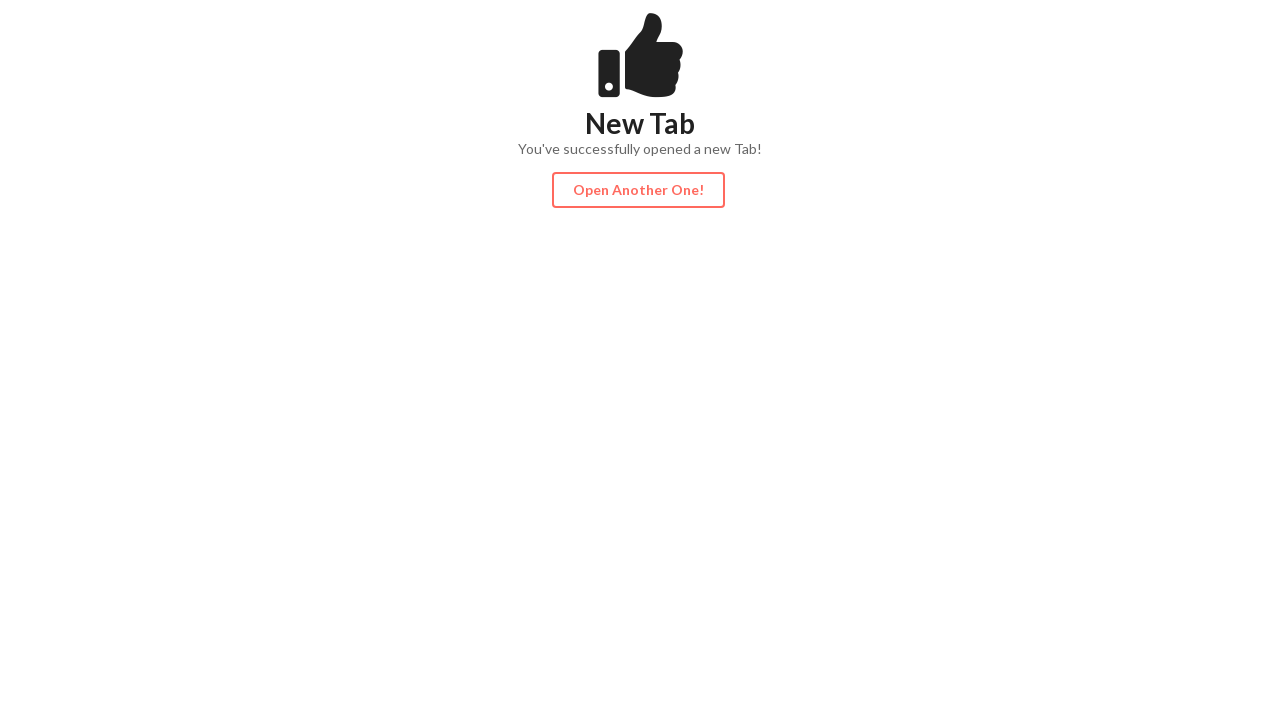

Clicked action button to open a third tab at (638, 190) on #actionButton
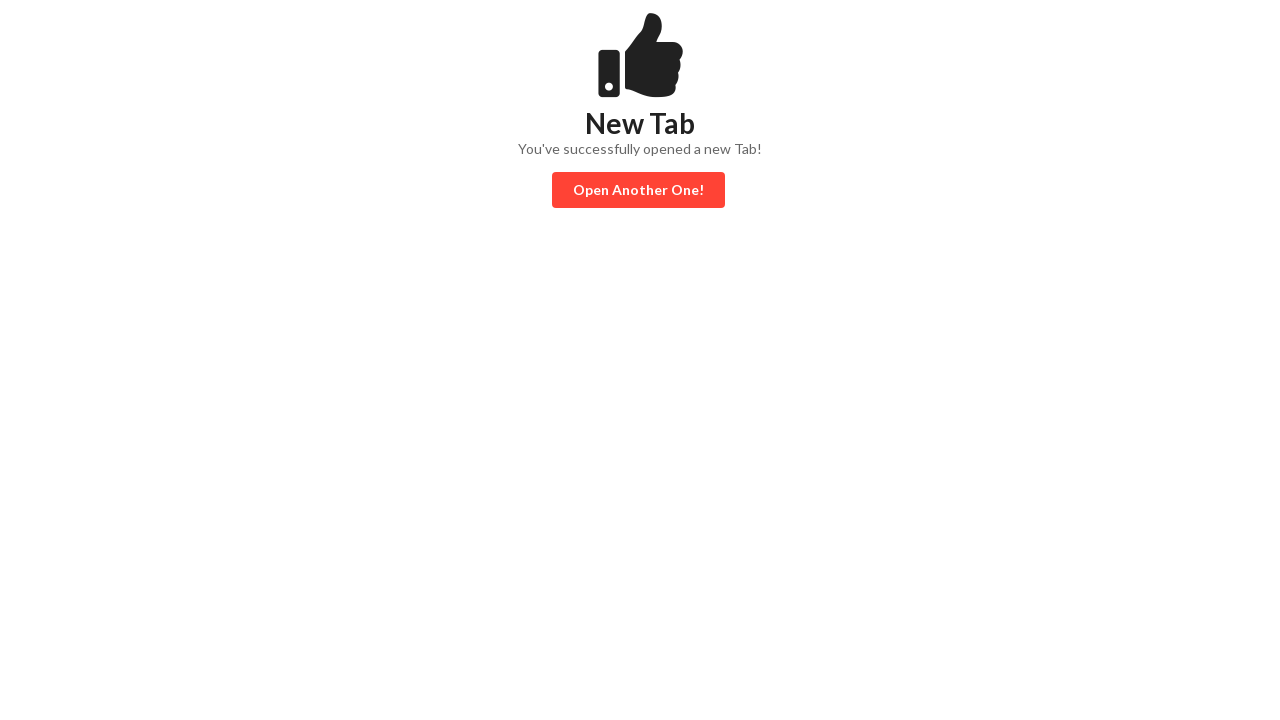

Third tab loaded and ready
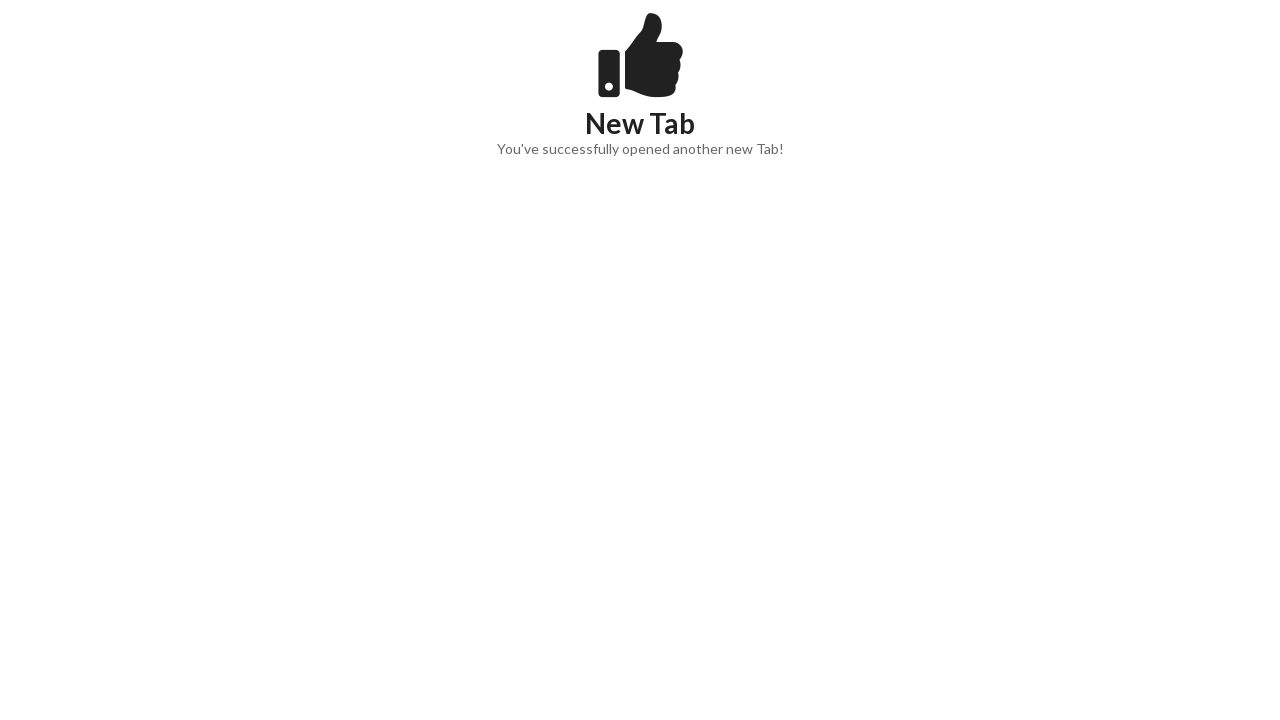

Content div found on third tab
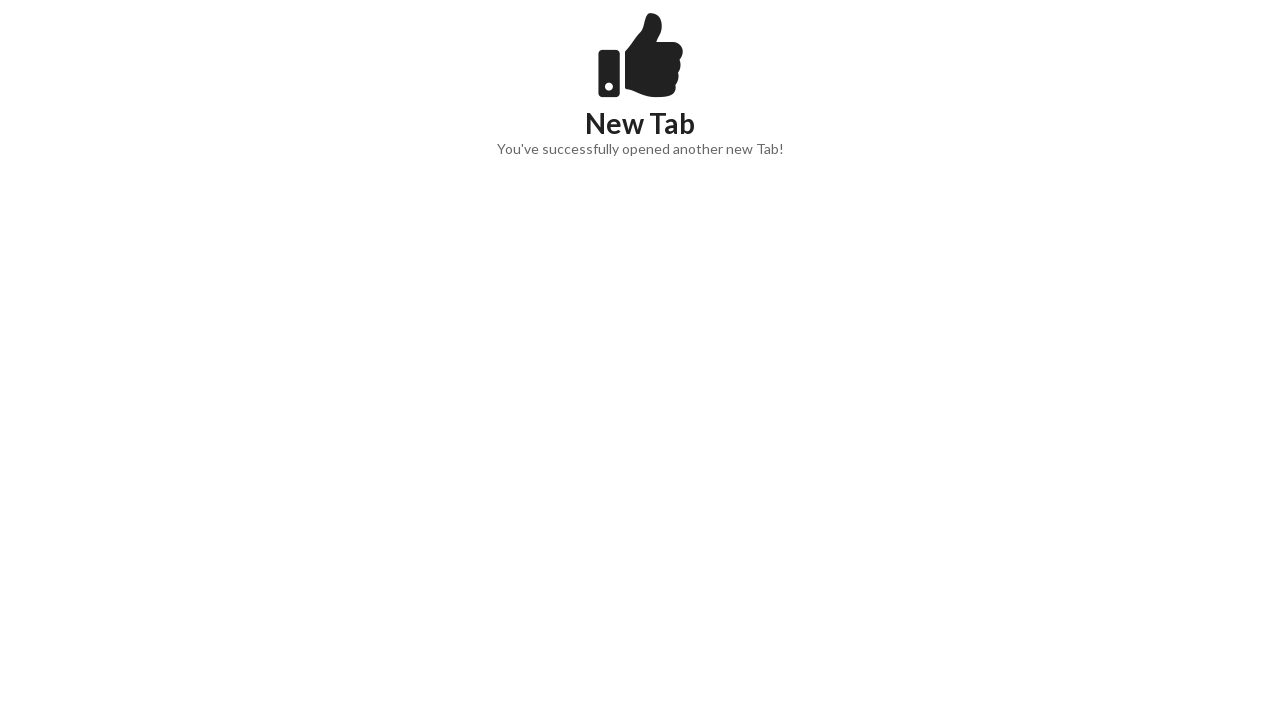

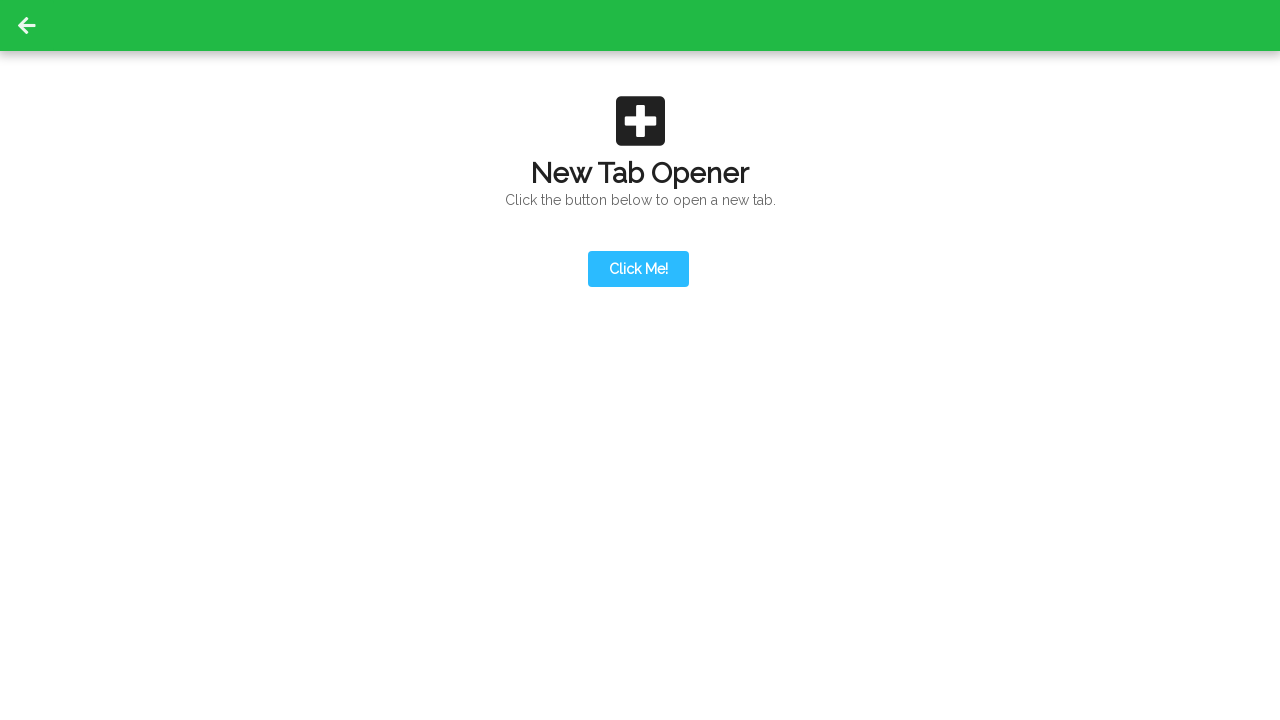